Opens the Meesho e-commerce website homepage and maximizes the browser window

Starting URL: https://www.meesho.com

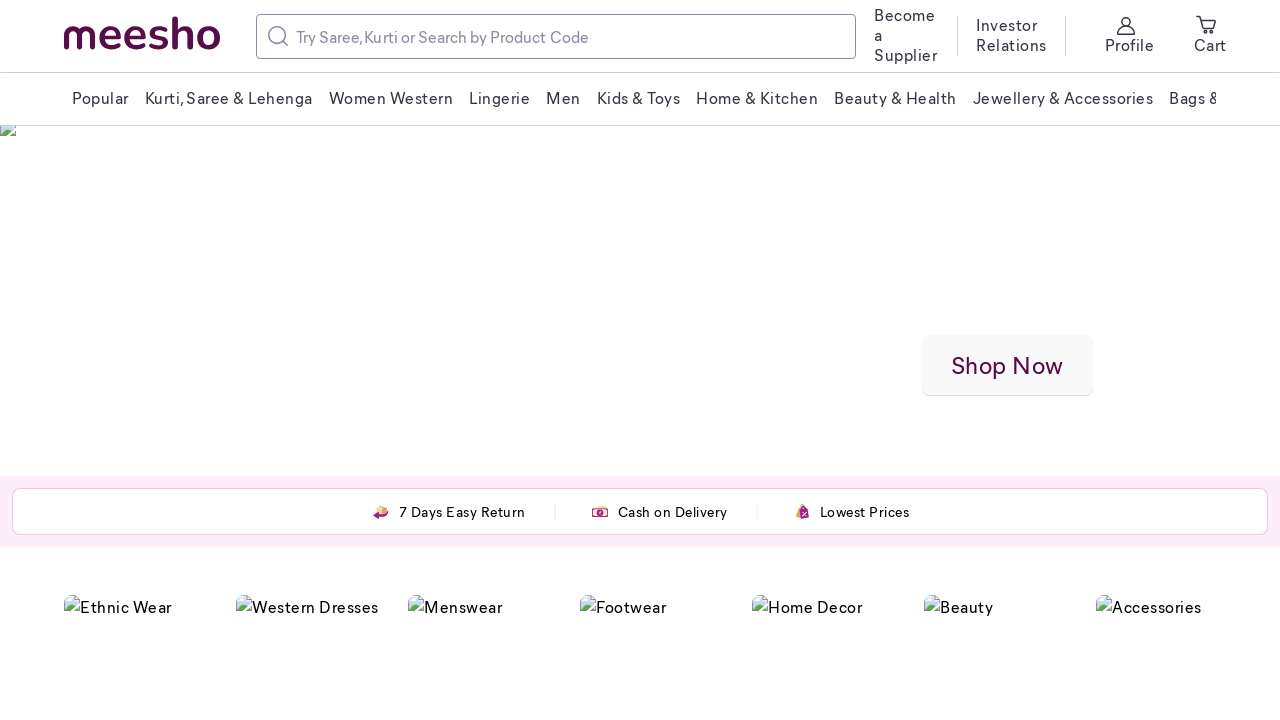

Set viewport size to 1920x1080 to maximize browser window
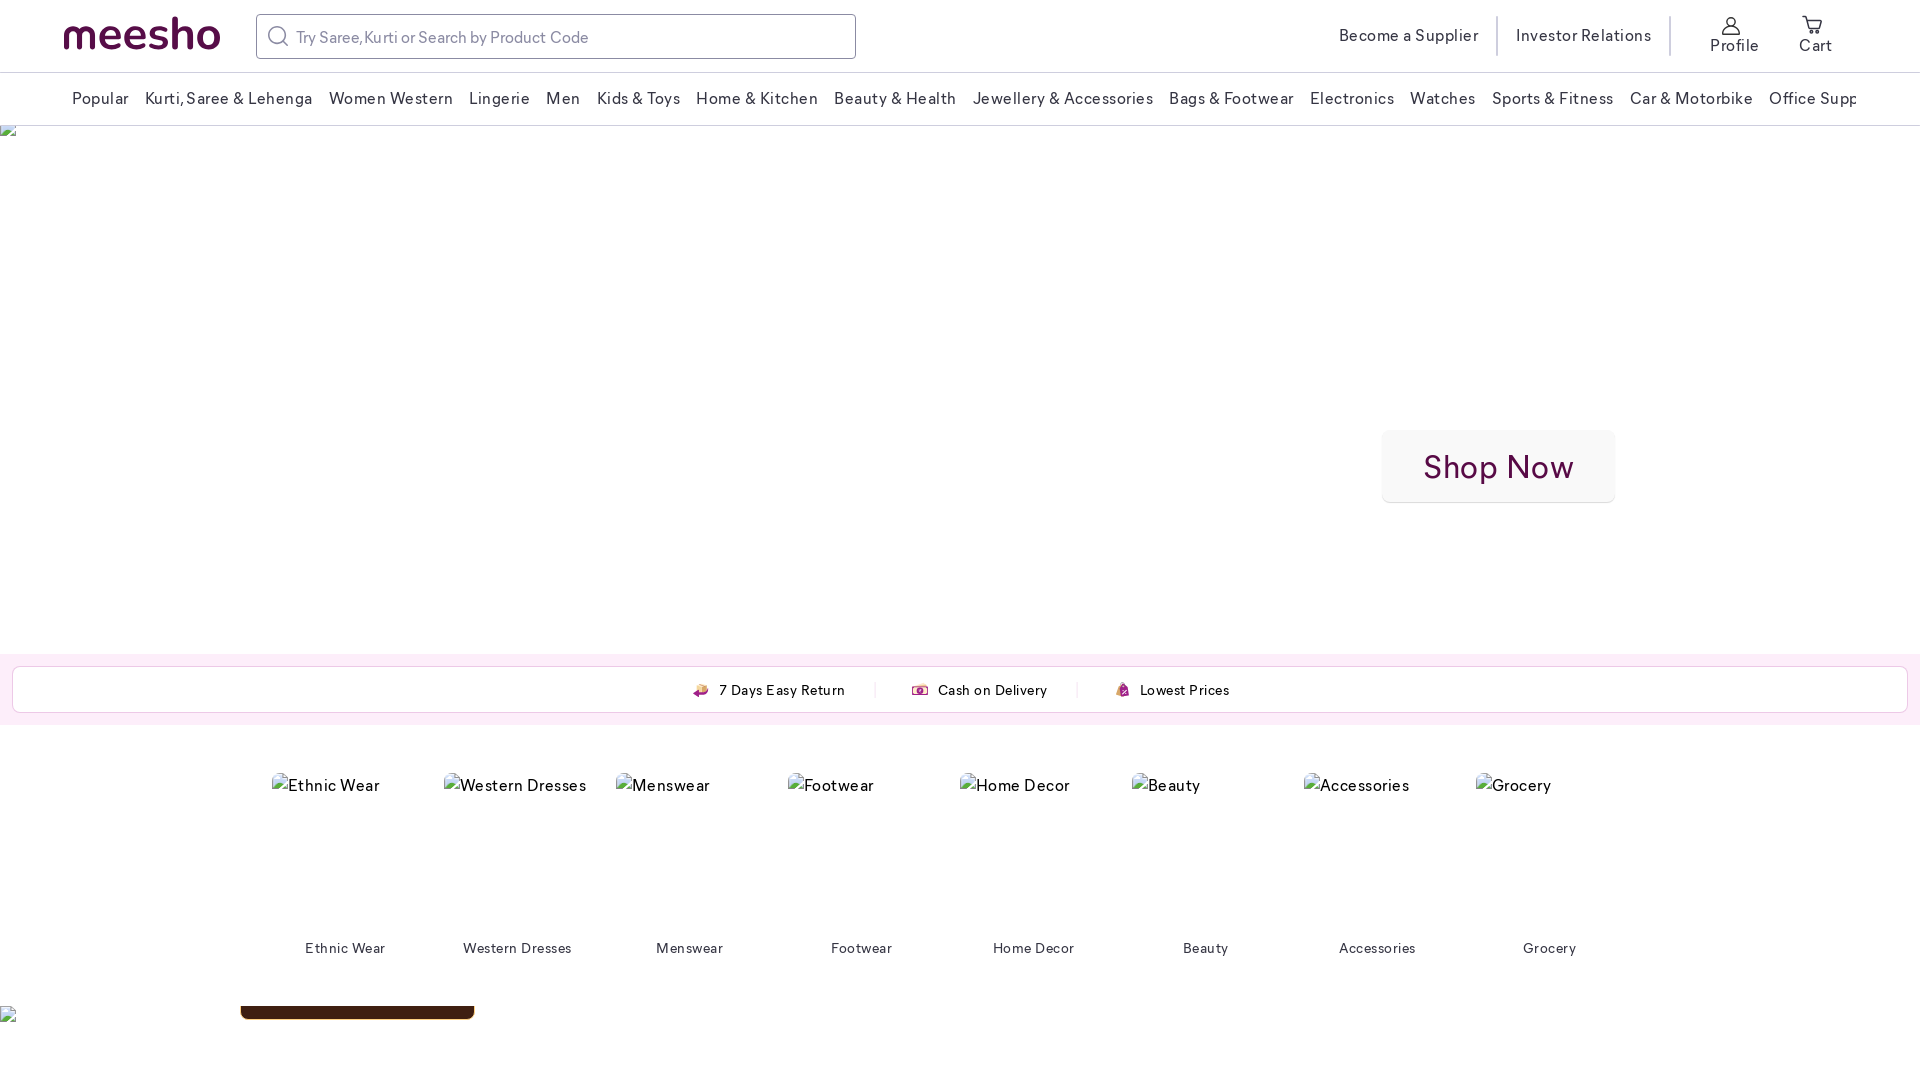

Meesho homepage loaded and DOM content rendered
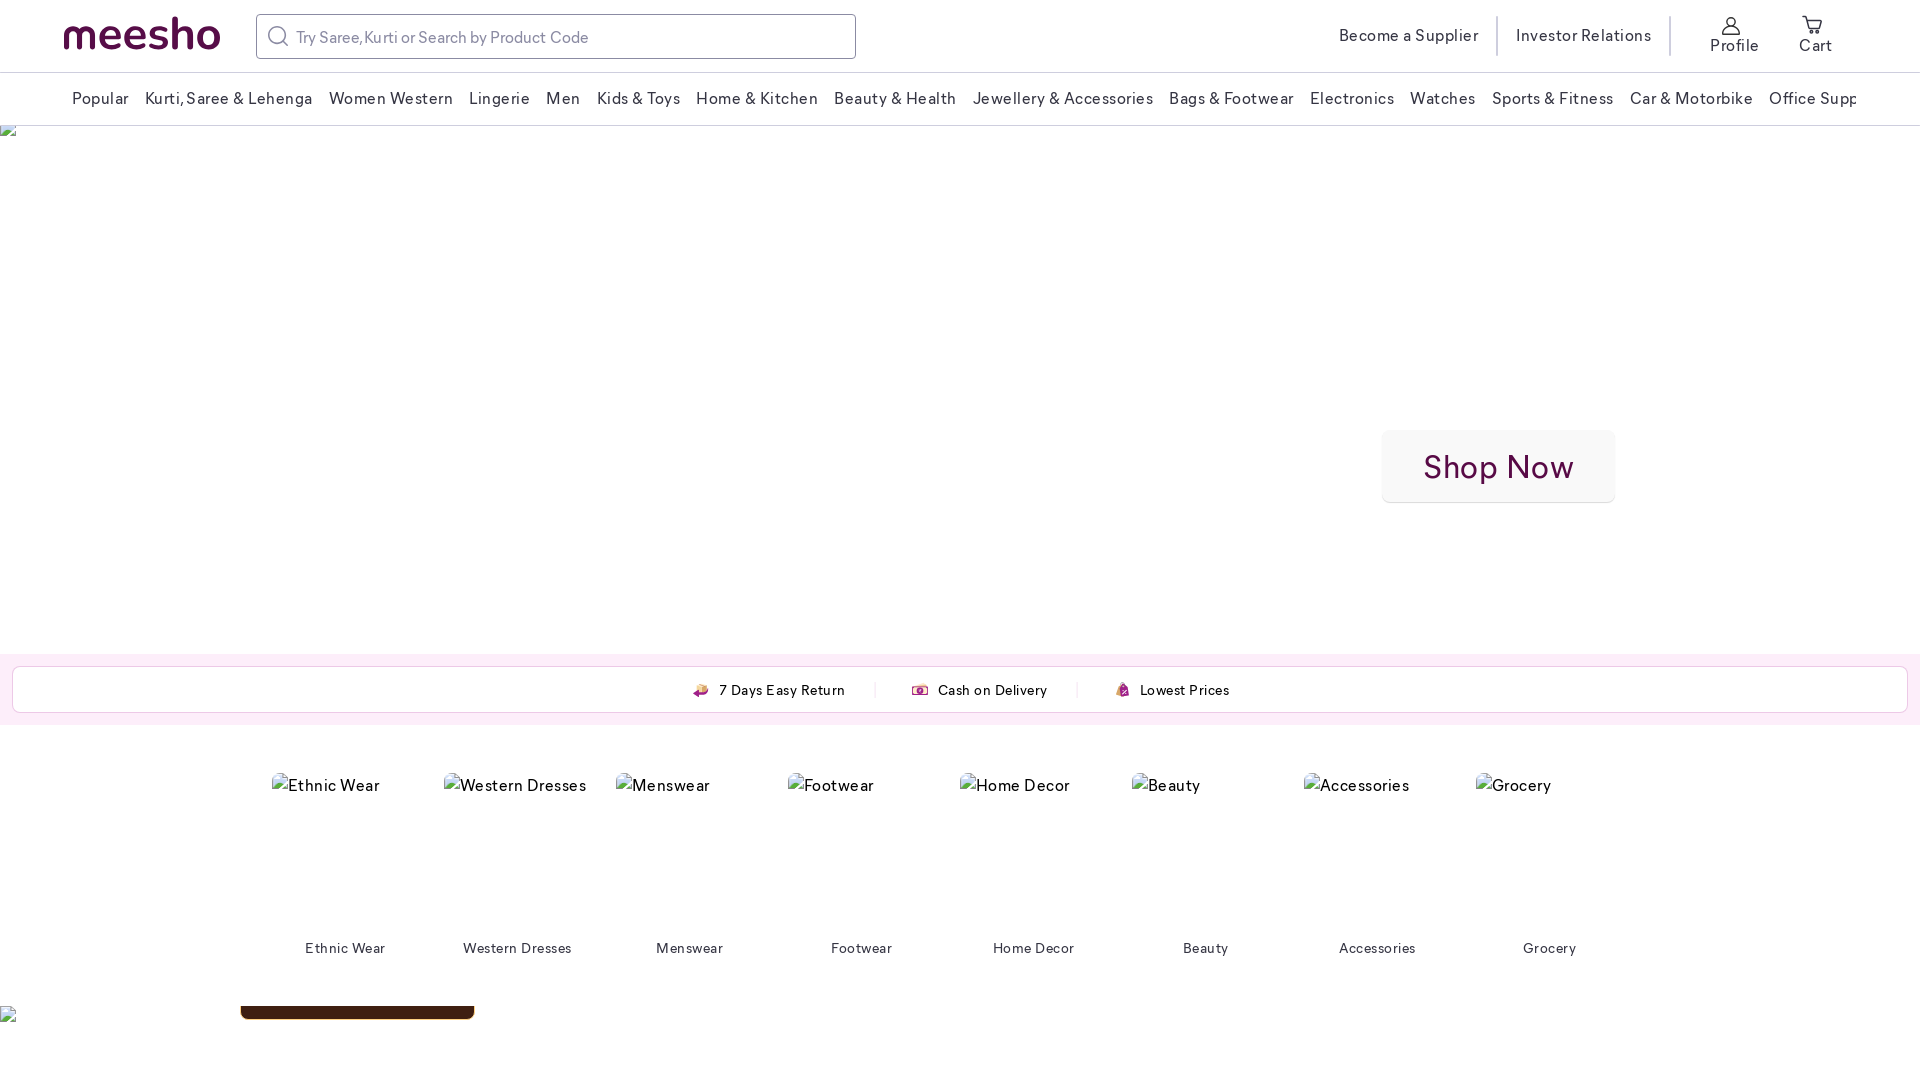

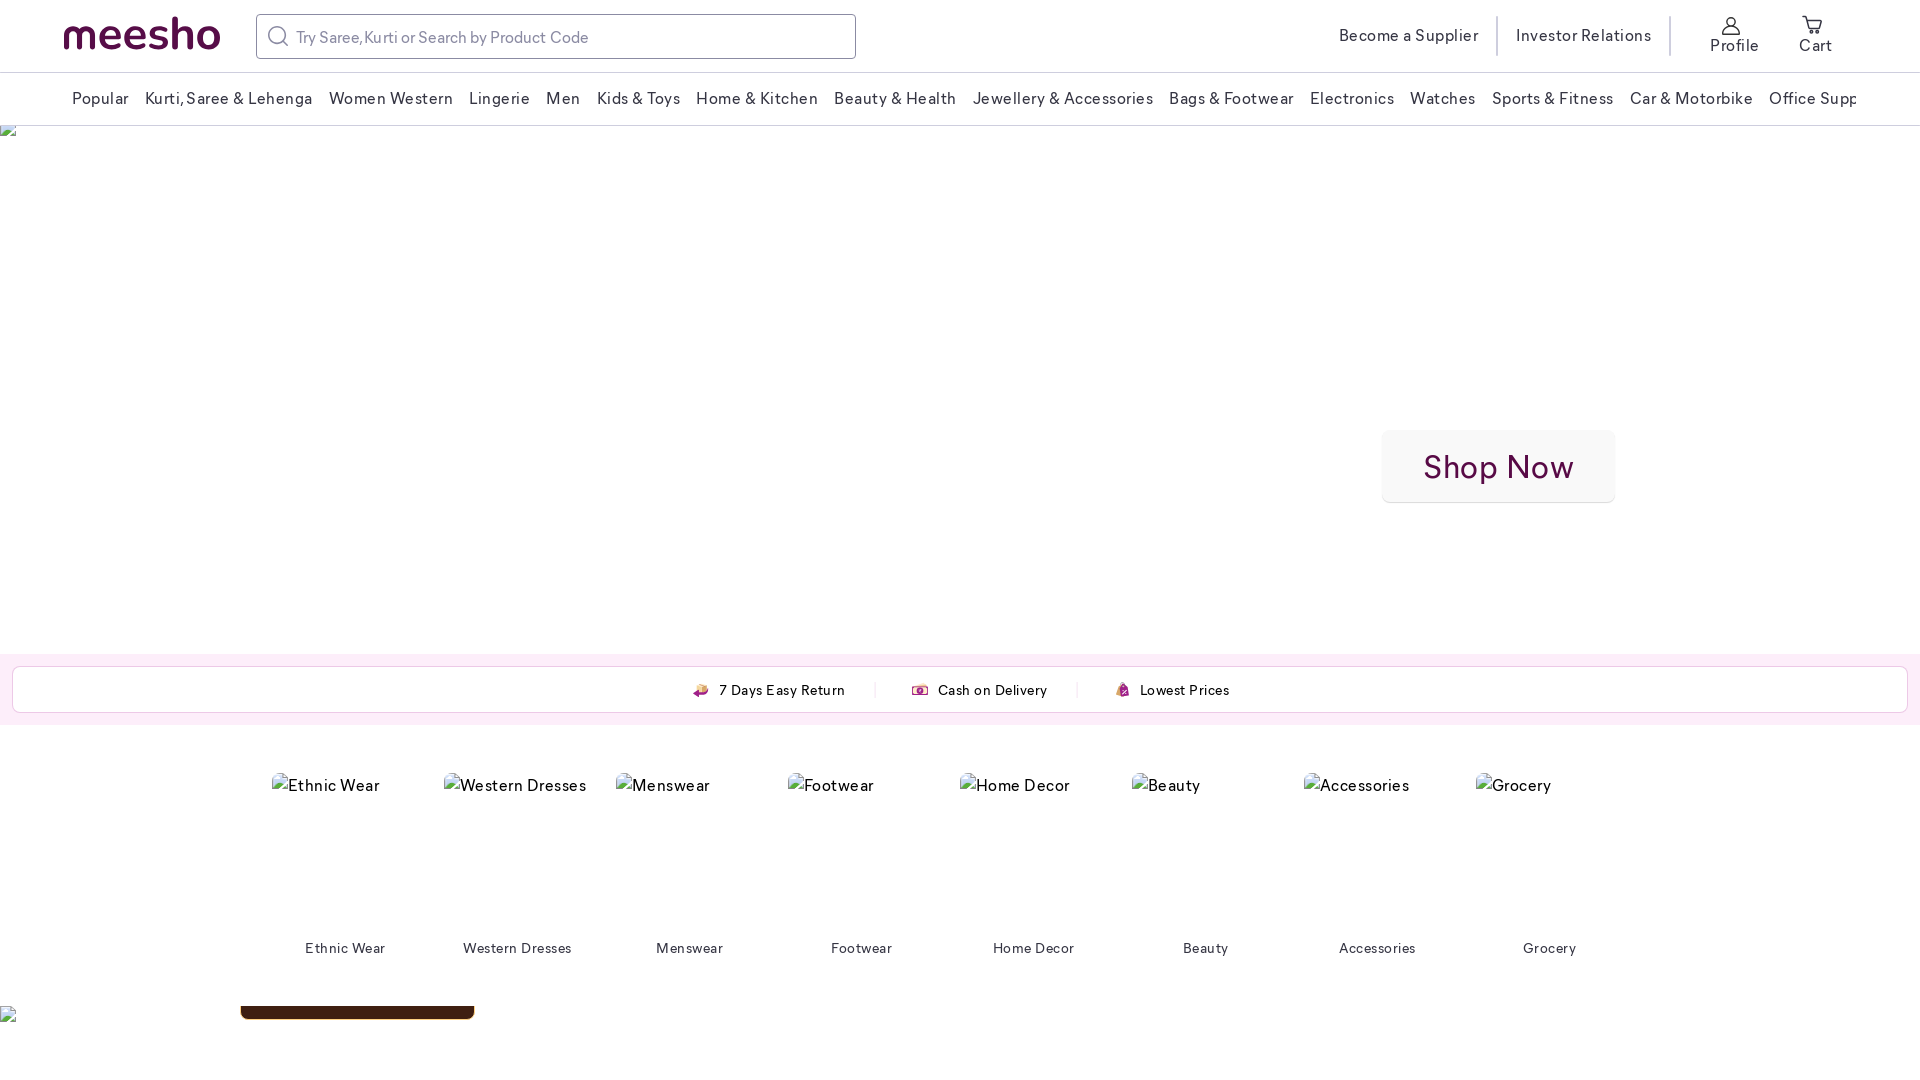